Clicks on the Pokemon Blue checkbox and verifies it's checked

Starting URL: http://seleniumplayground.vectordesign.gr/

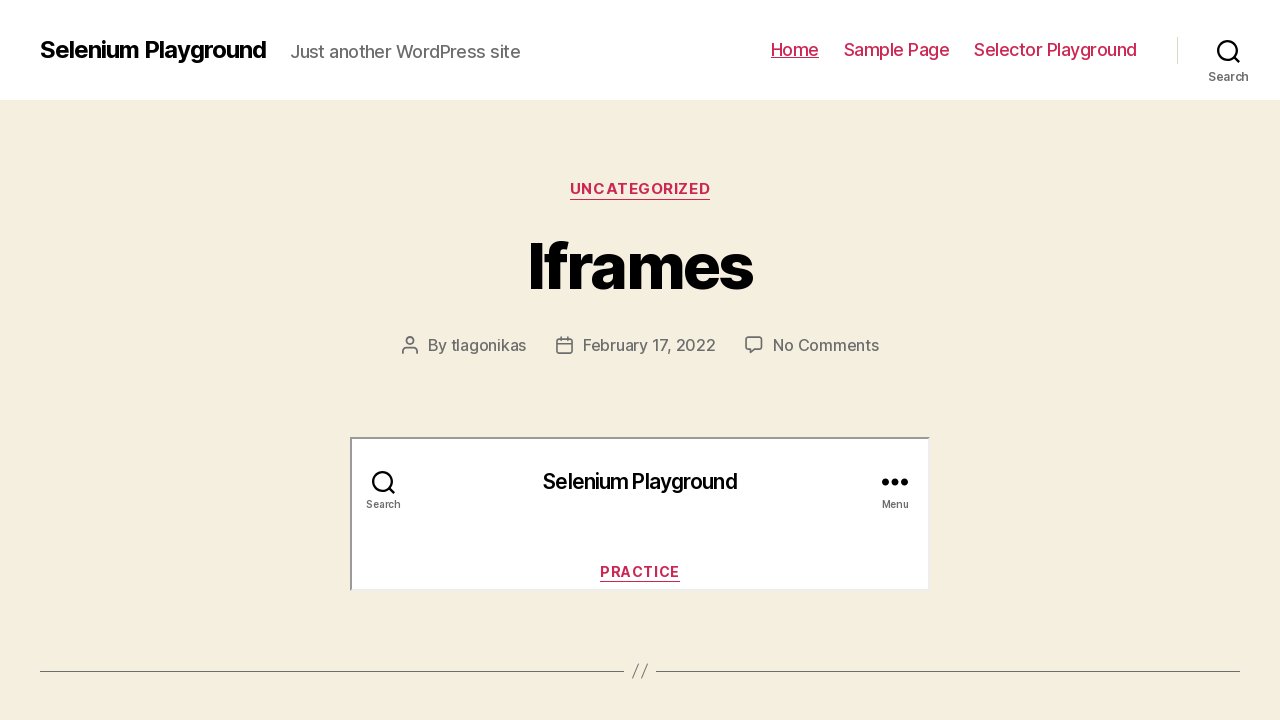

Clicked on the Pokemon Blue checkbox at (362, 360) on #pokemonBlue
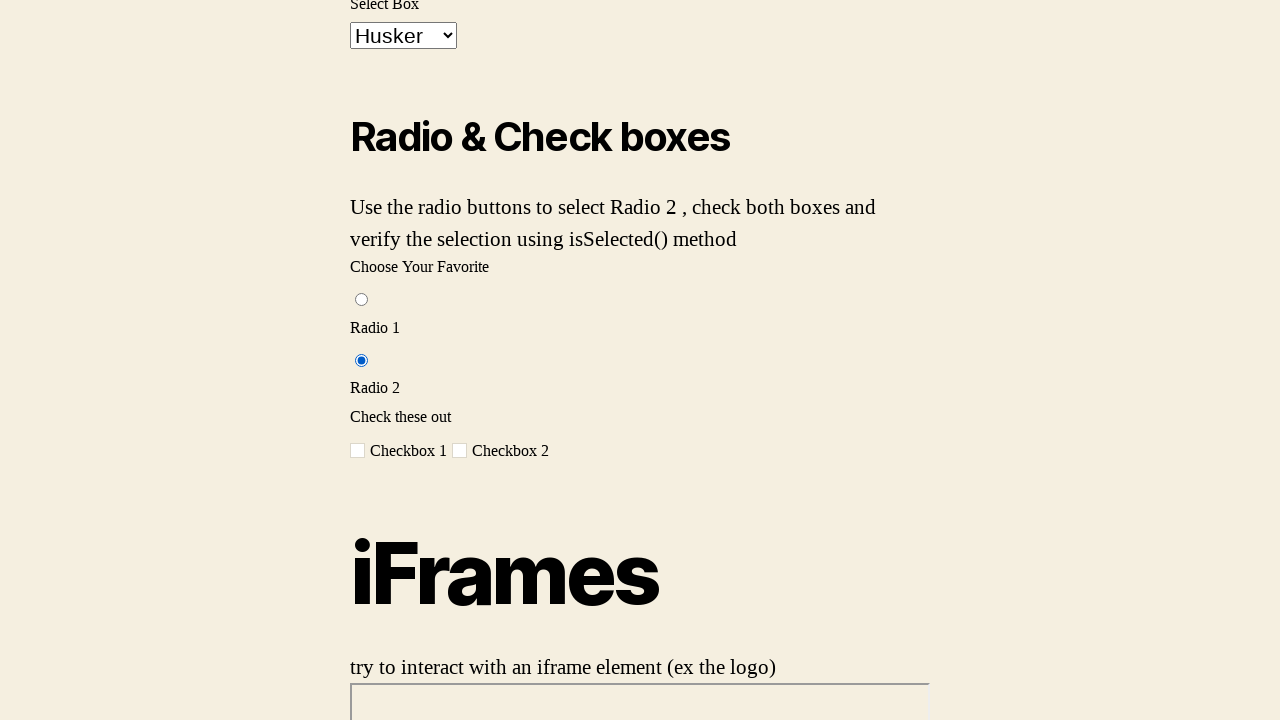

Verified that Pokemon Blue checkbox is checked
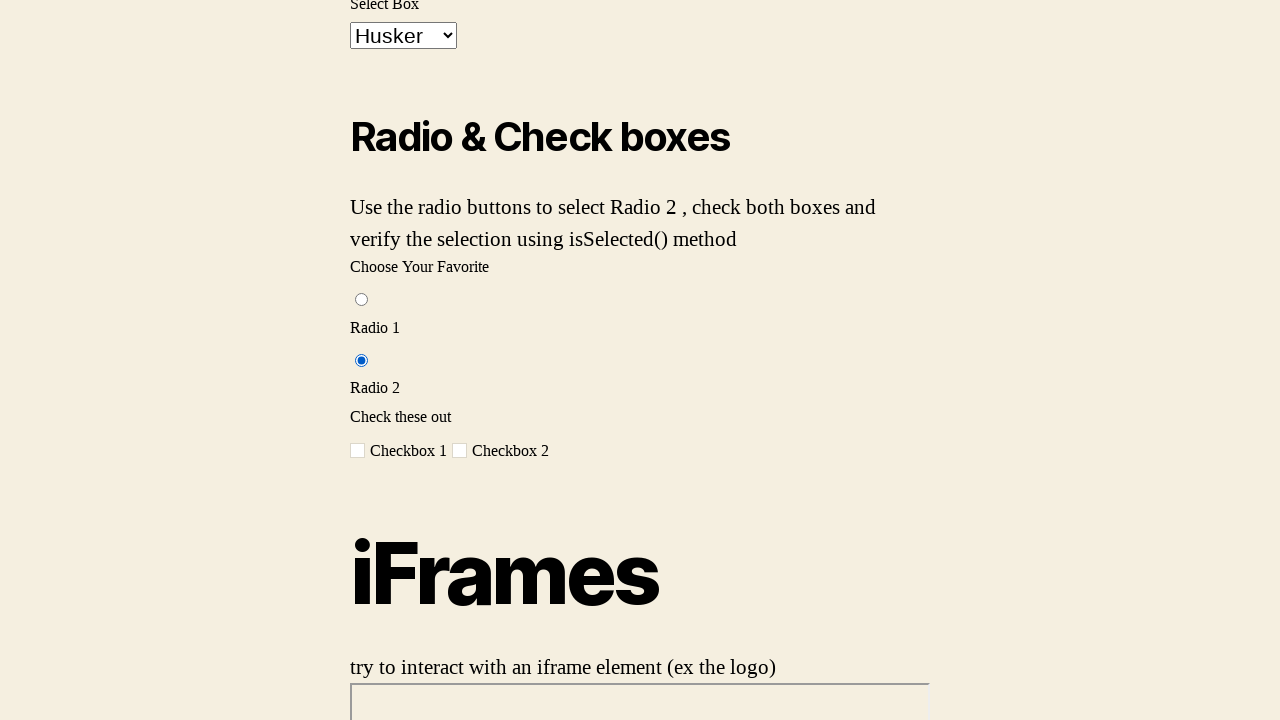

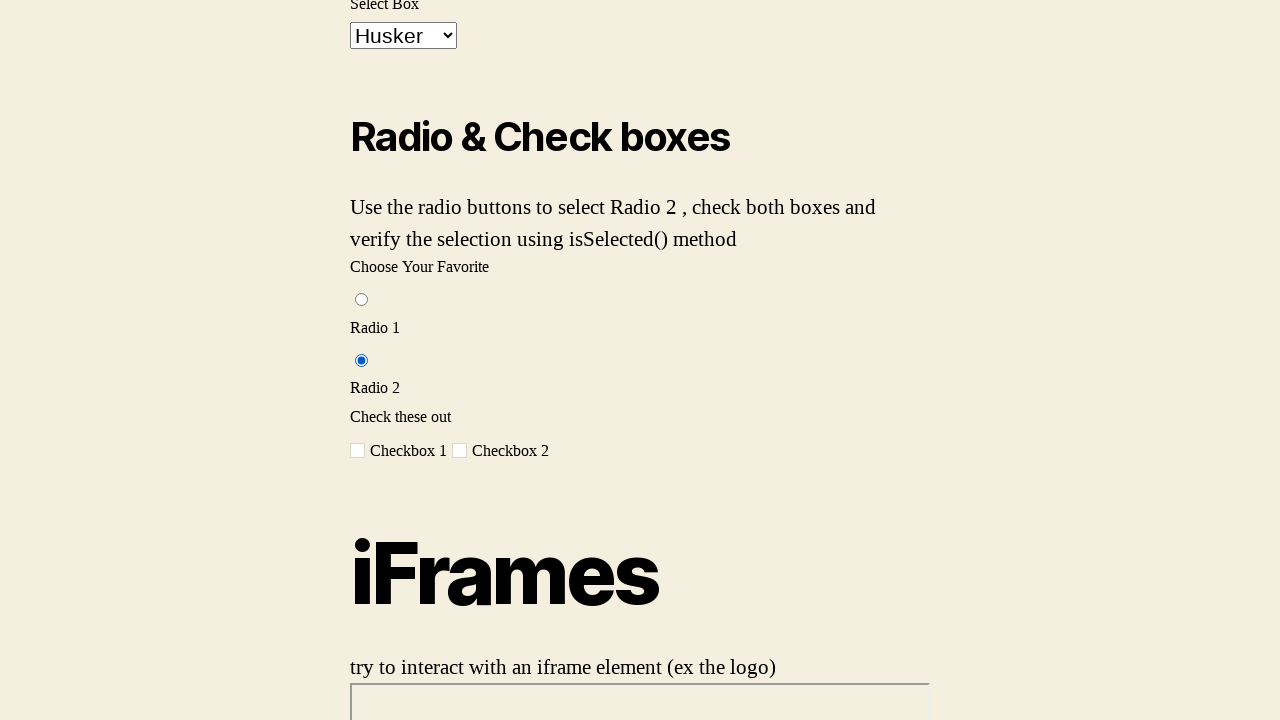